Navigates to a demo table page and extracts data from the last row of an employee information table

Starting URL: http://automationbykrishna.com/index.html

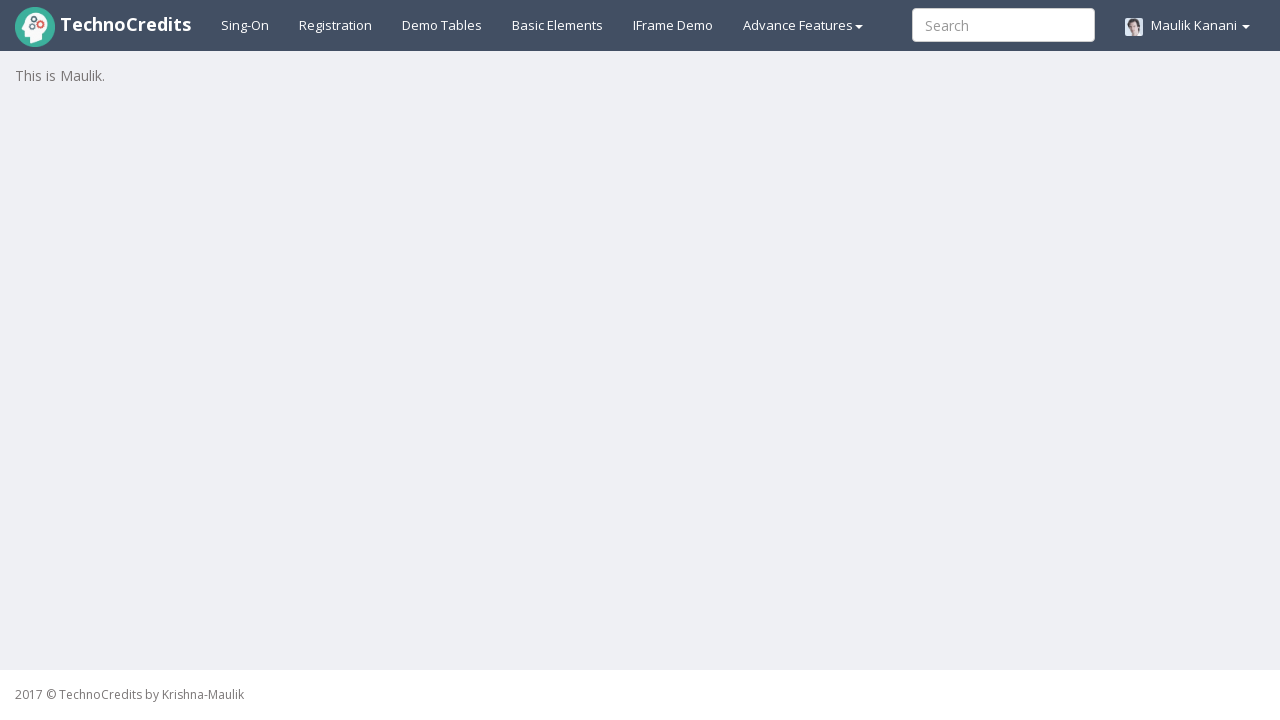

Clicked Demo Table link to navigate to table page at (442, 25) on xpath=//a[@id='demotable']
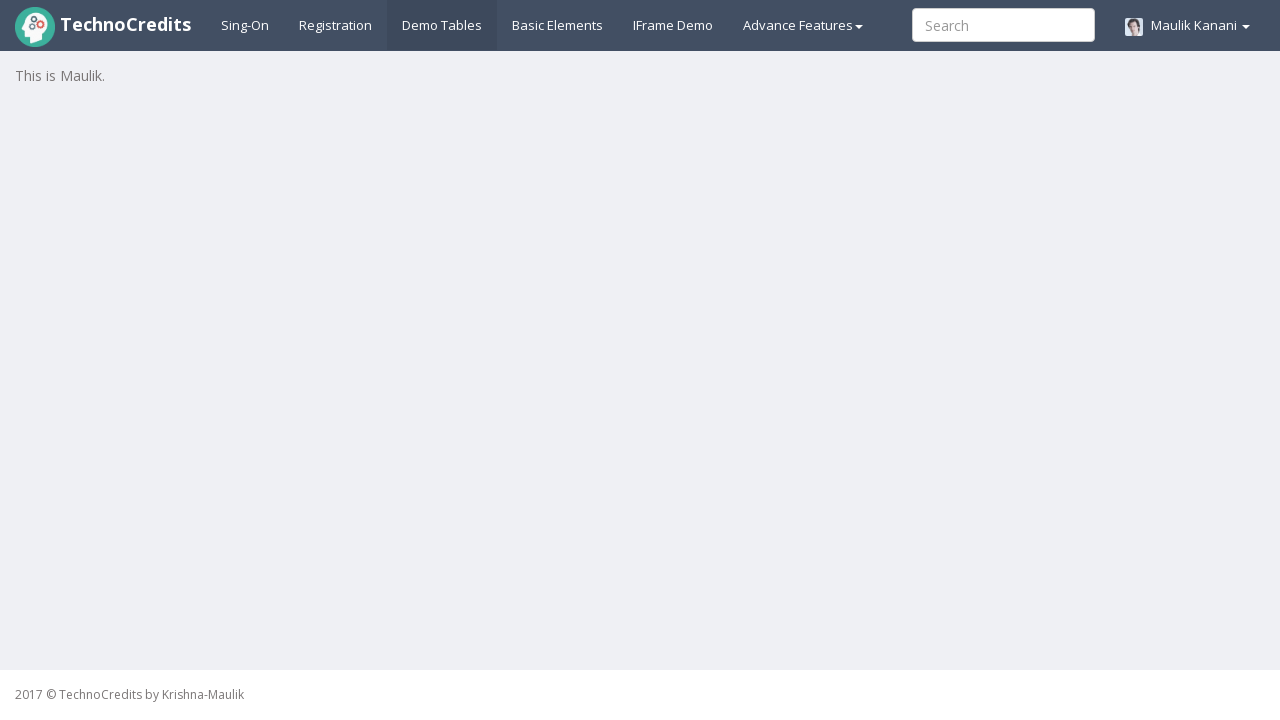

Table loaded successfully
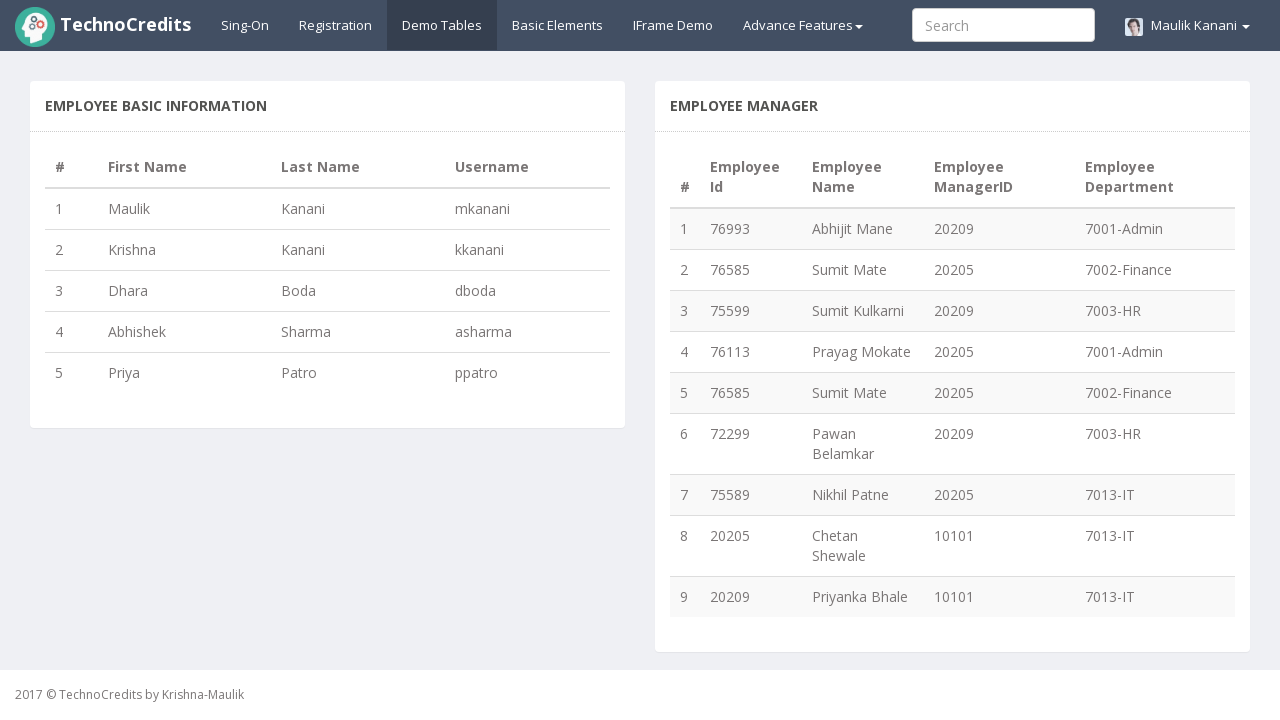

Retrieved table headers - found 4 columns
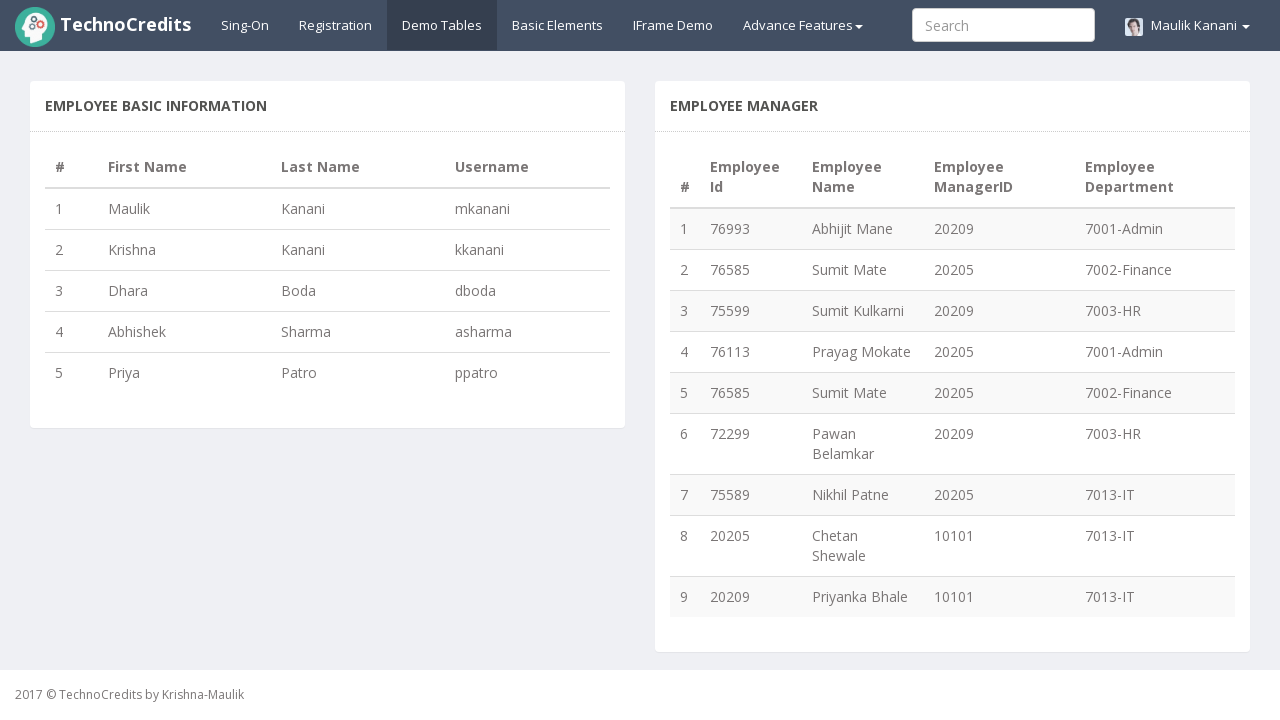

Extracted data from column 1 of last row: 5
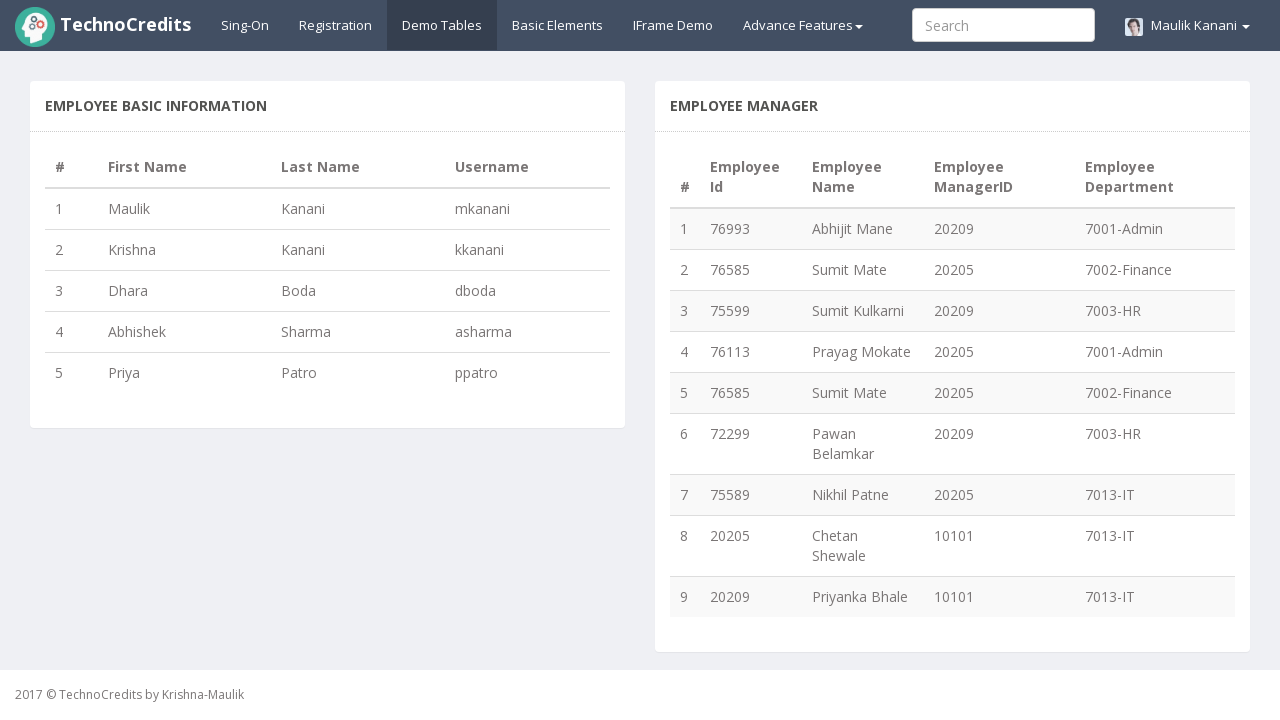

Extracted data from column 2 of last row: Priya
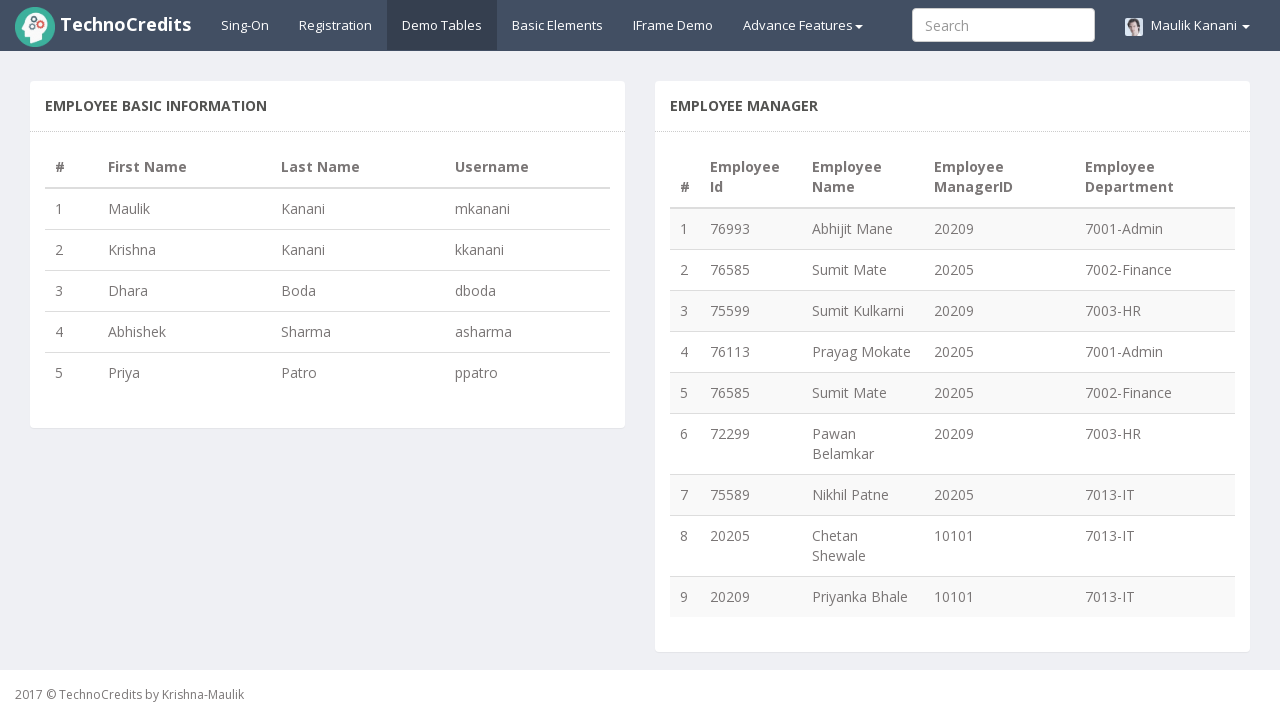

Extracted data from column 3 of last row: Patro
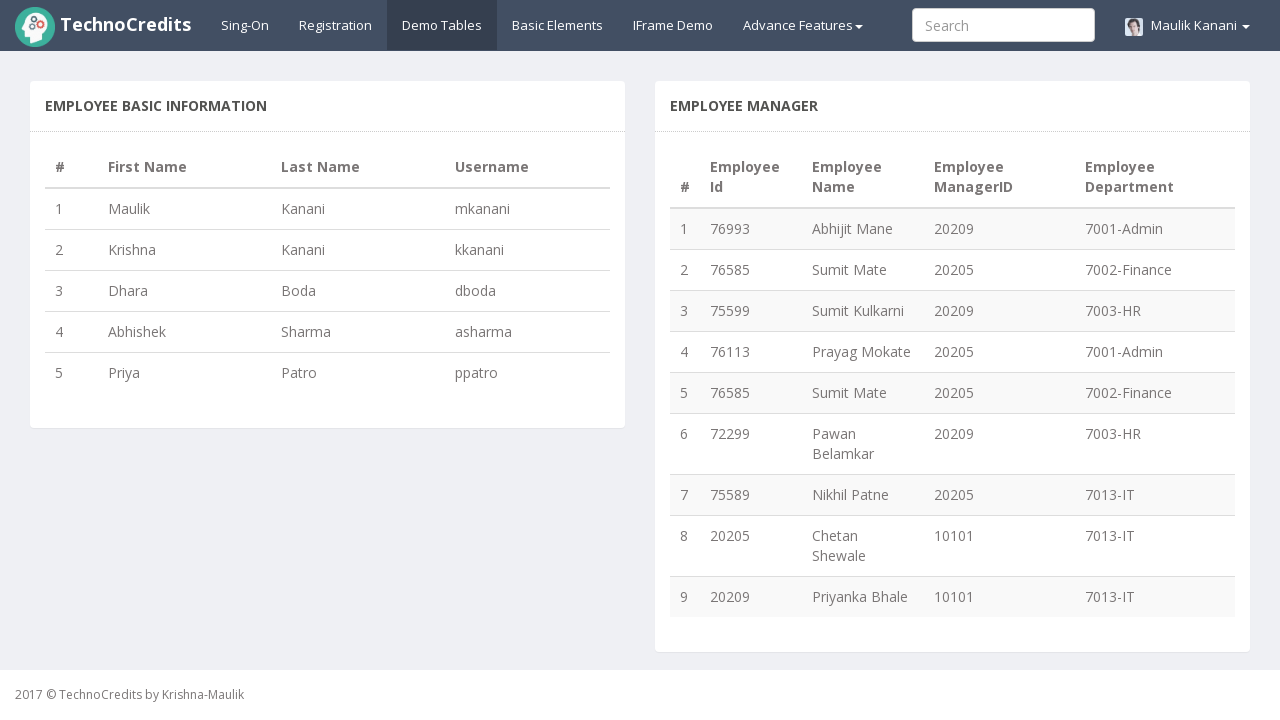

Extracted data from column 4 of last row: ppatro
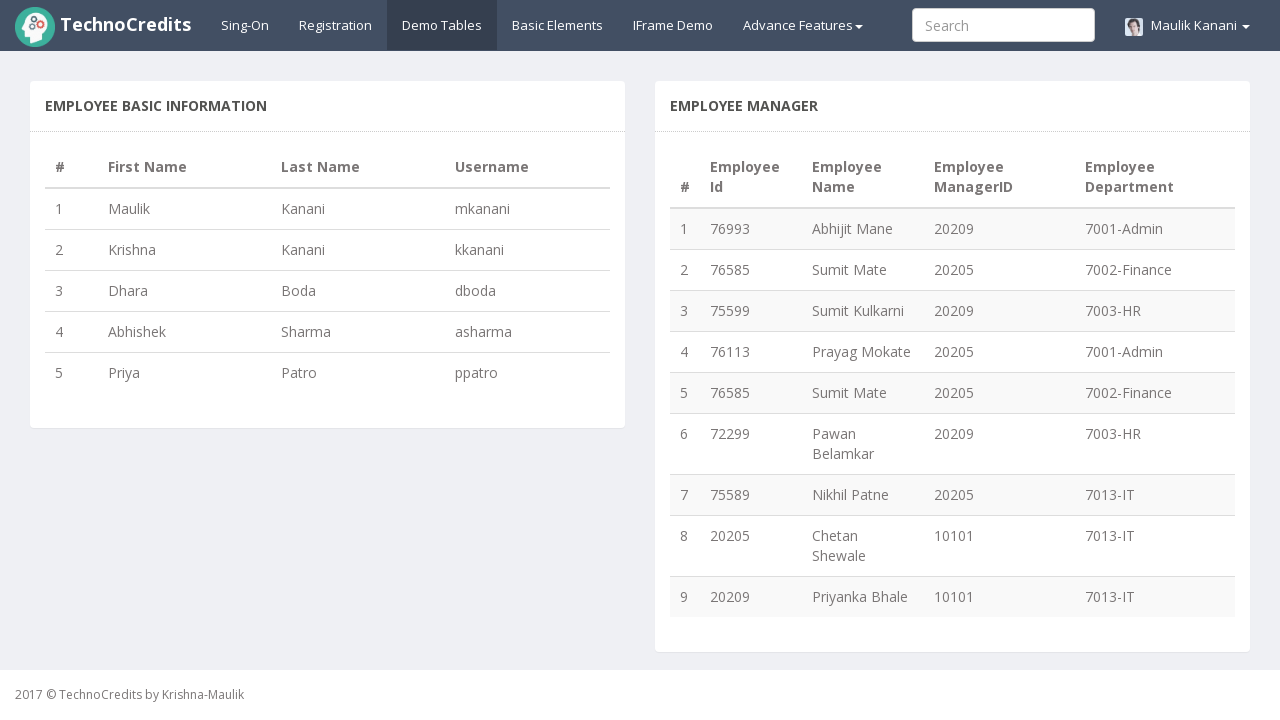

Extracted complete last row data: 5 Priya Patro ppatro
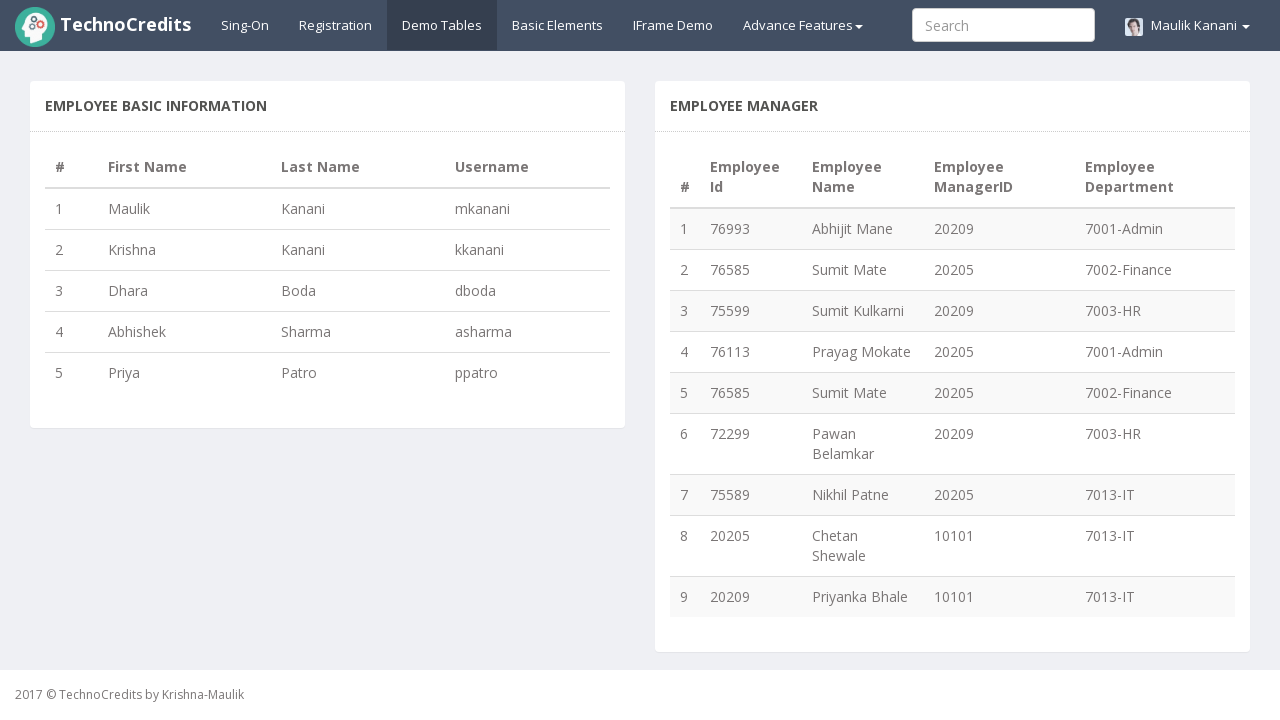

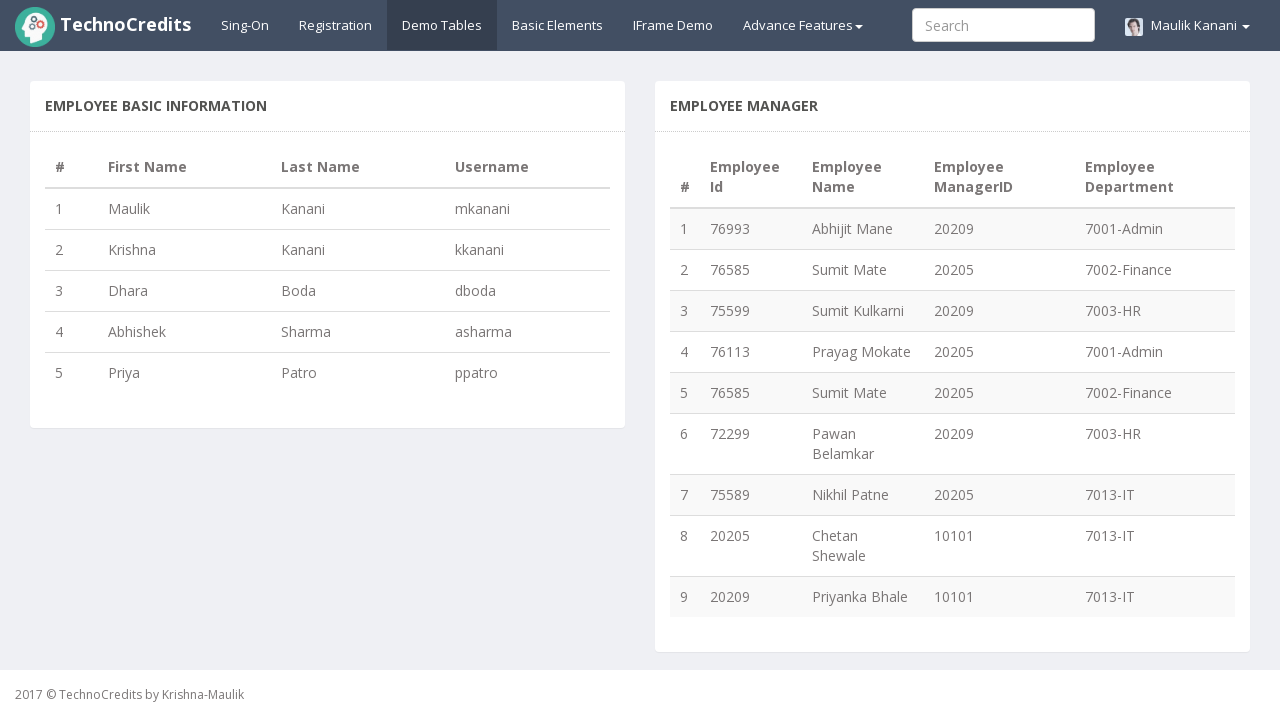